Tests that a scroll-to-top button appears after scrolling down and successfully scrolls the page back to the top when clicked

Starting URL: https://fabaaa.github.io/portfolio.page

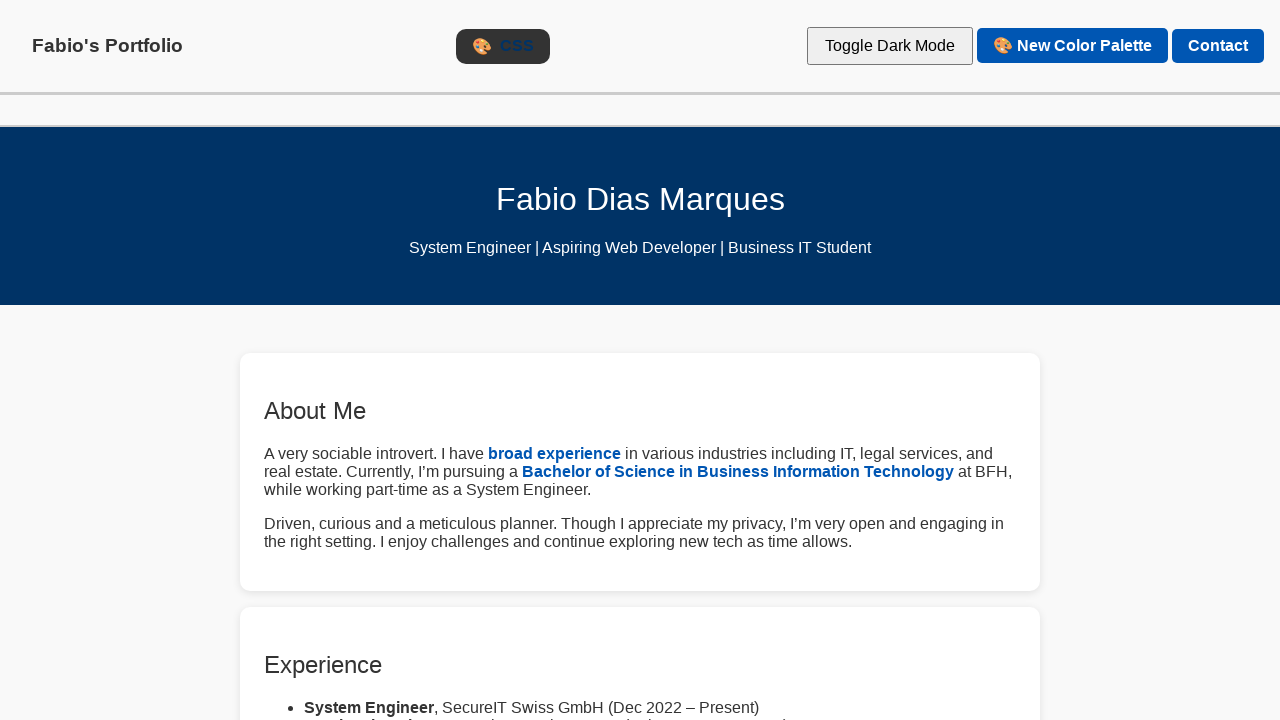

Scrolled to bottom of page
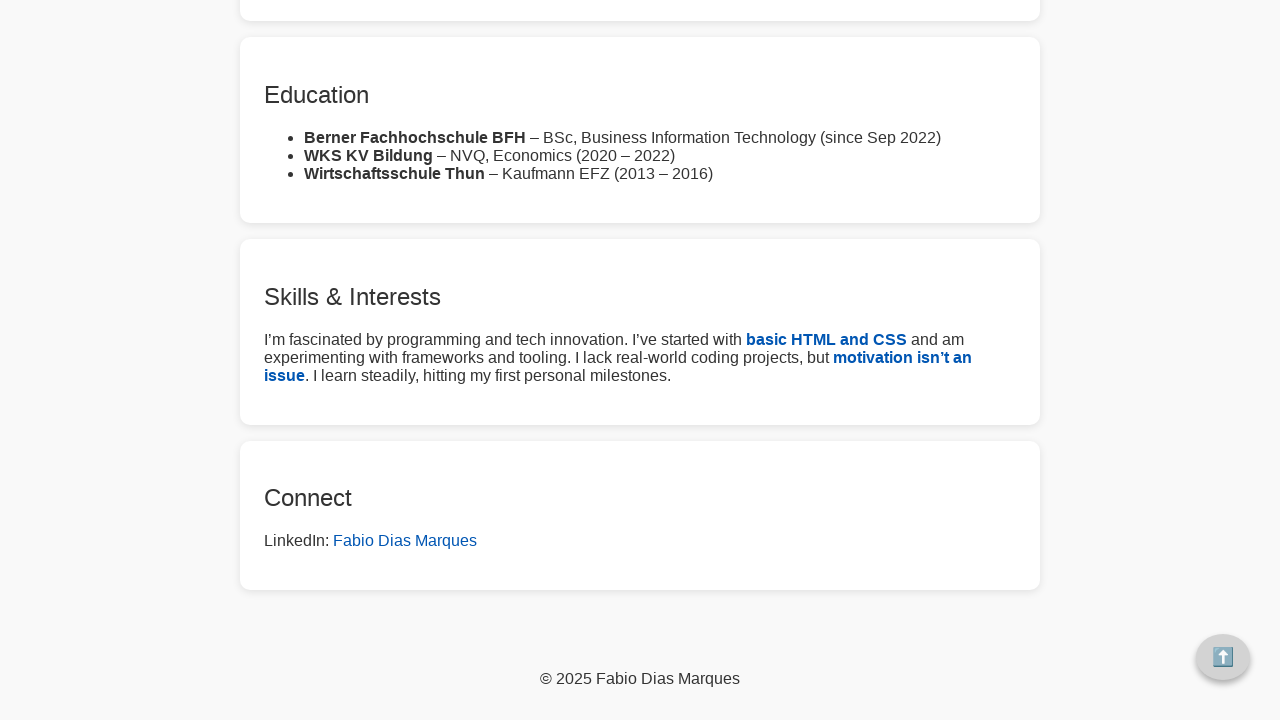

Scroll-to-top button appeared and became visible
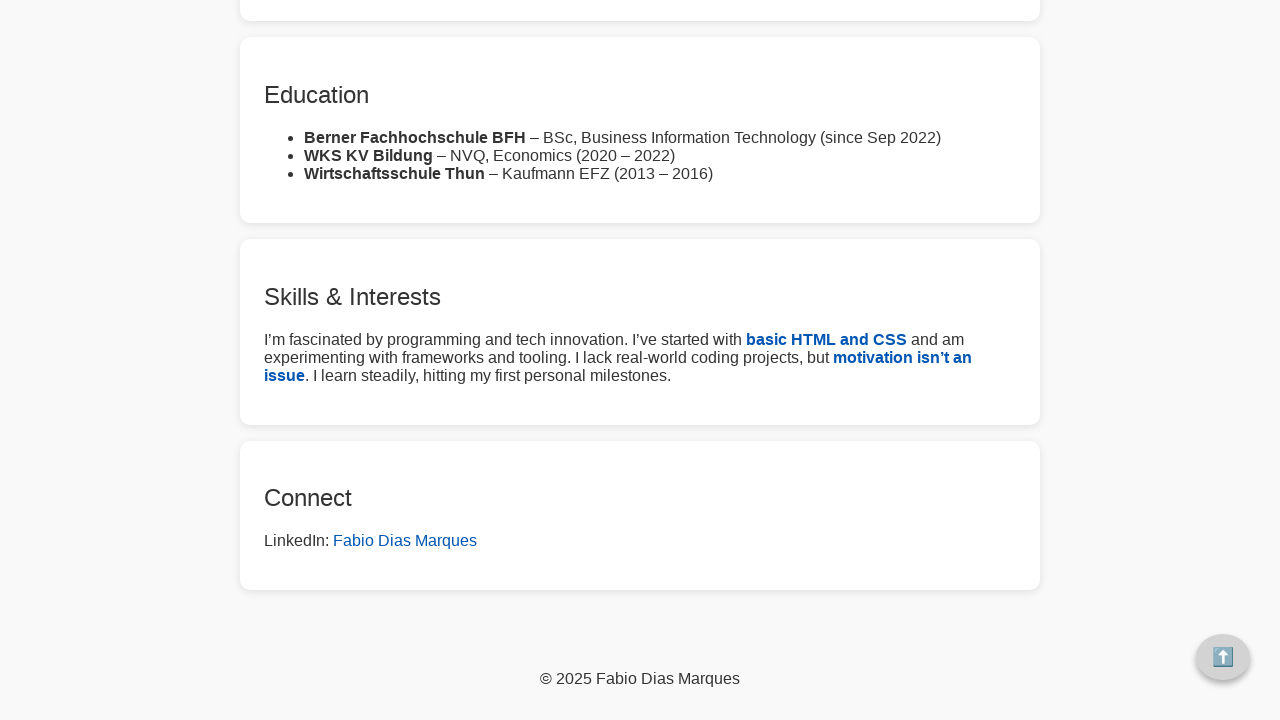

Clicked the scroll-to-top button at (1223, 657) on #scrollTopBtn
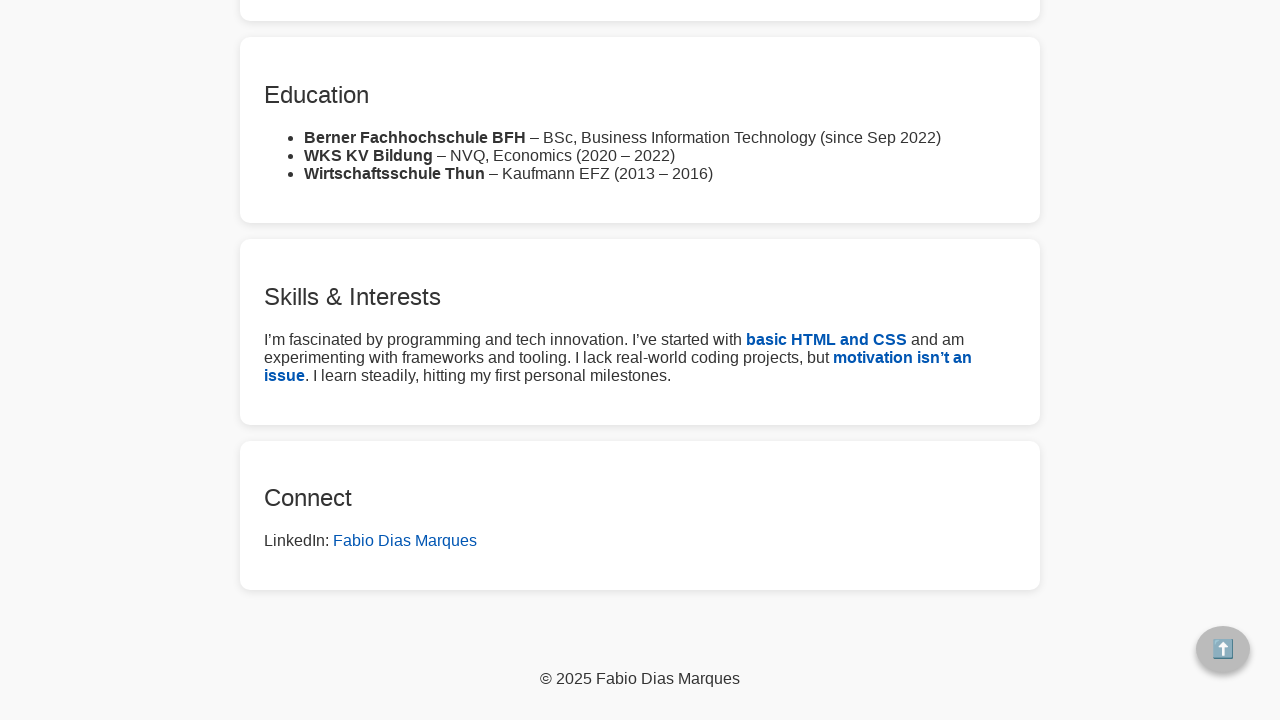

Waited for scroll animation to complete
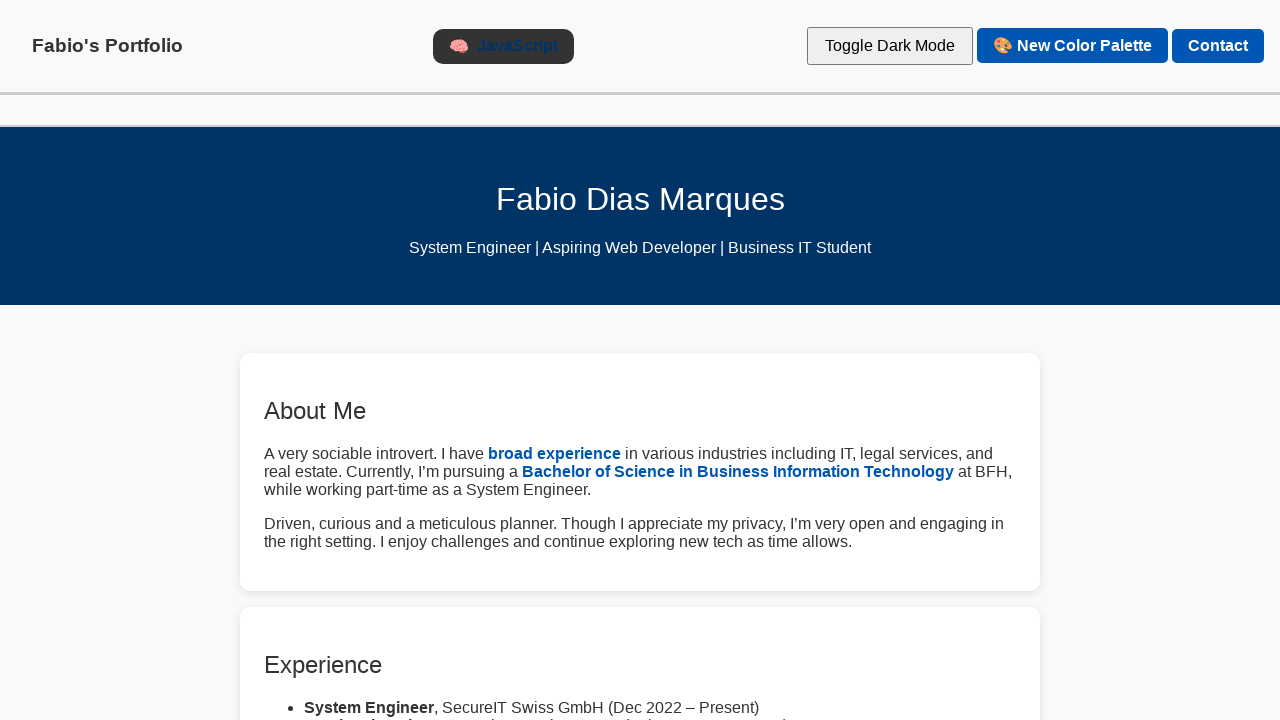

Verified page scrolled to top with scrollY = 0
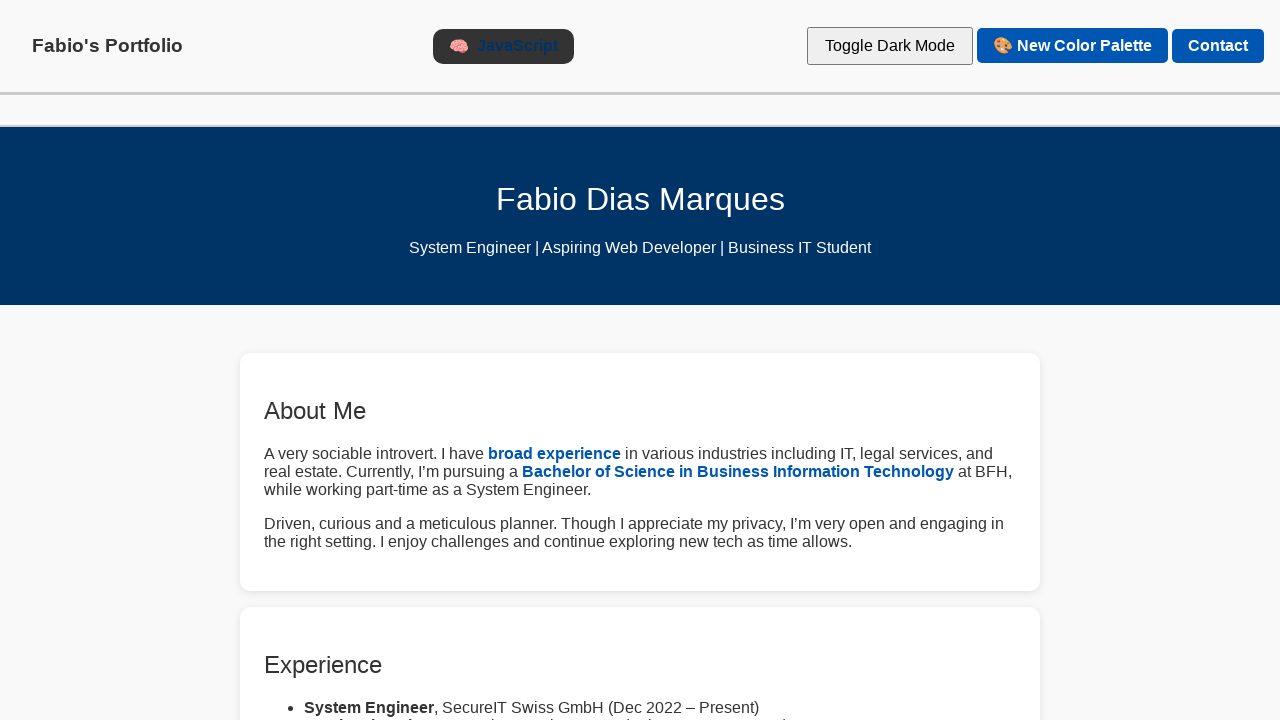

Assertion passed: page is at the top
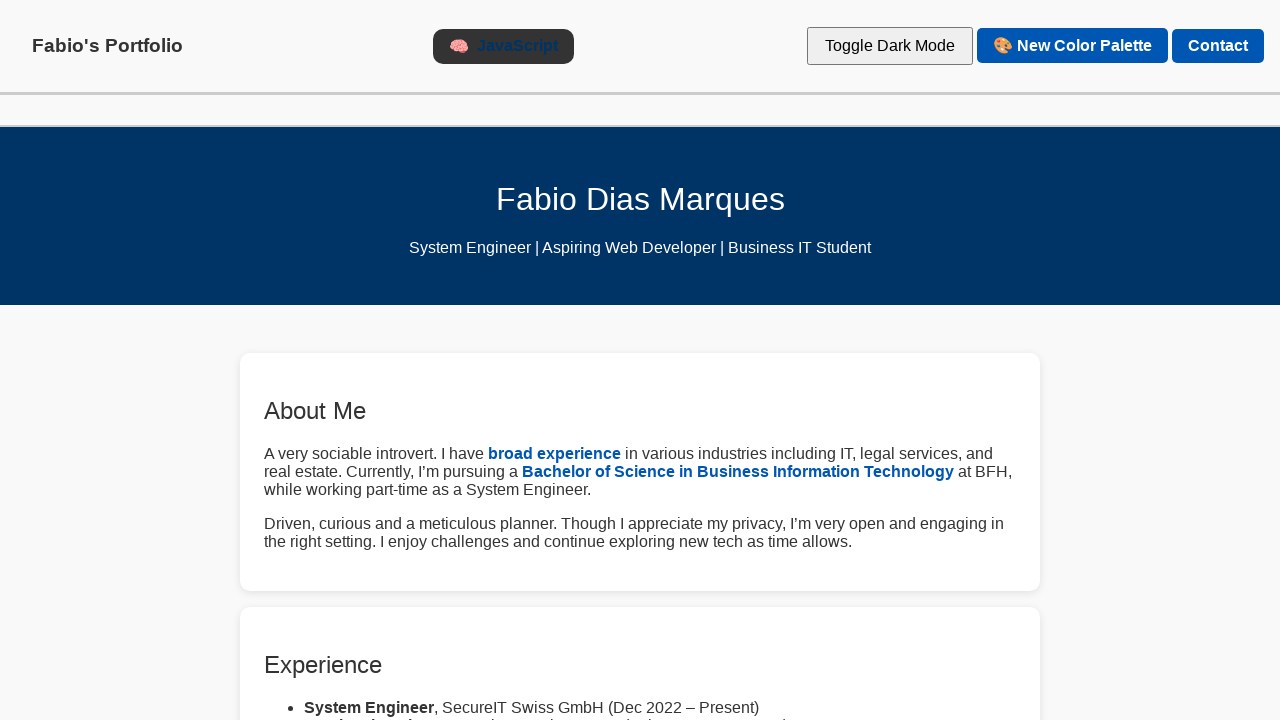

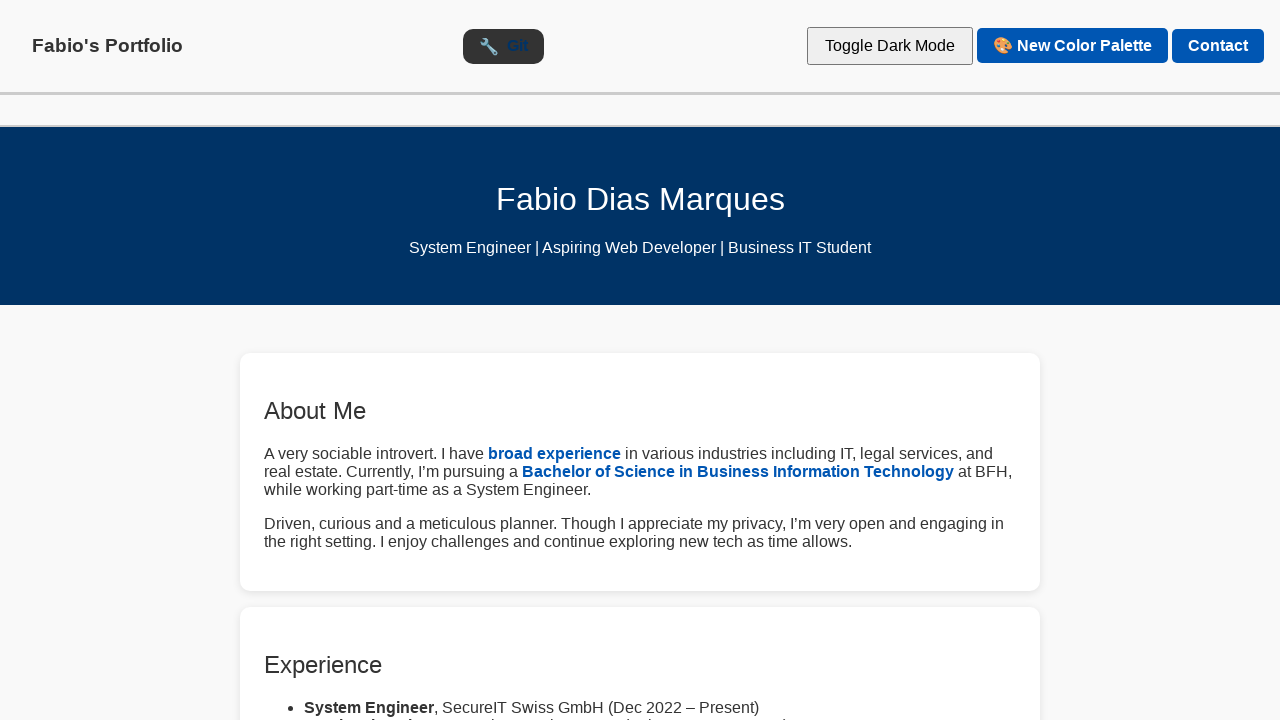